Navigates Spotify podcast charts by interacting with the category dropdown to switch between Top Podcasts, Top Episodes, and Health & Fitness categories, scrolling to trigger lazy loading on each view.

Starting URL: https://podcastcharts.byspotify.com/

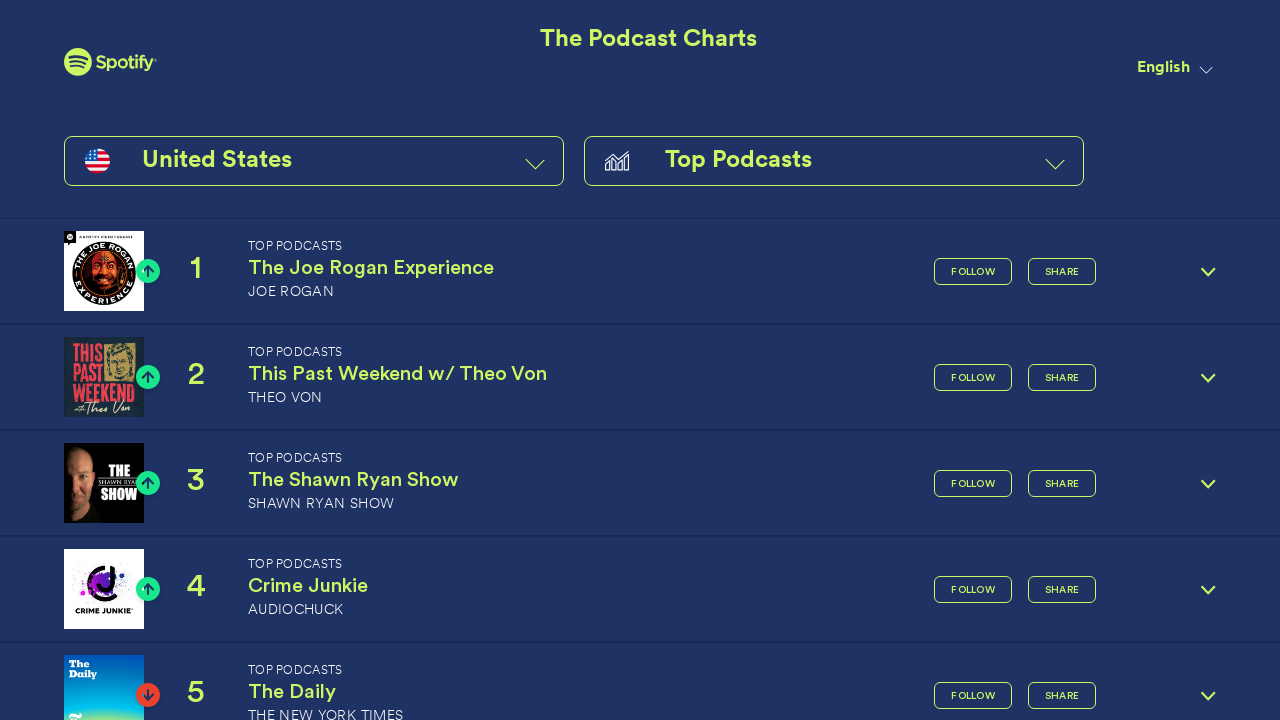

Waited for podcast elements to load on the page
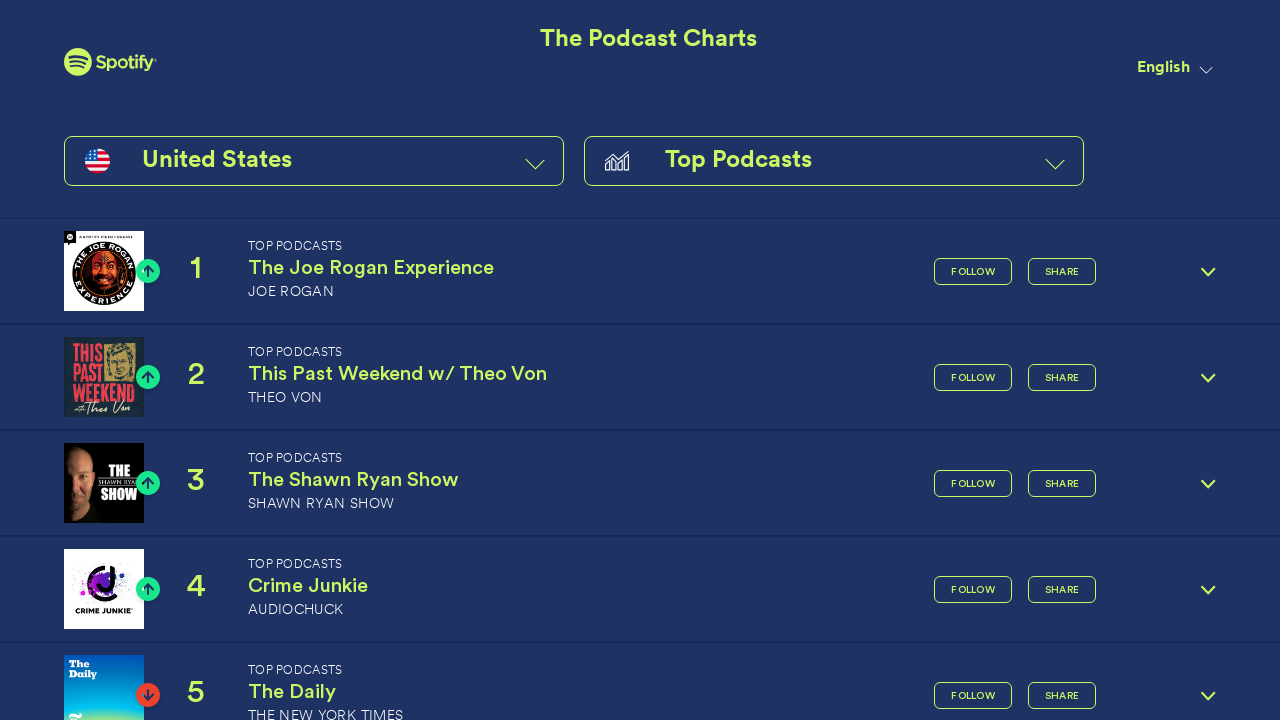

Scrolled down to bottom of page to trigger lazy loading
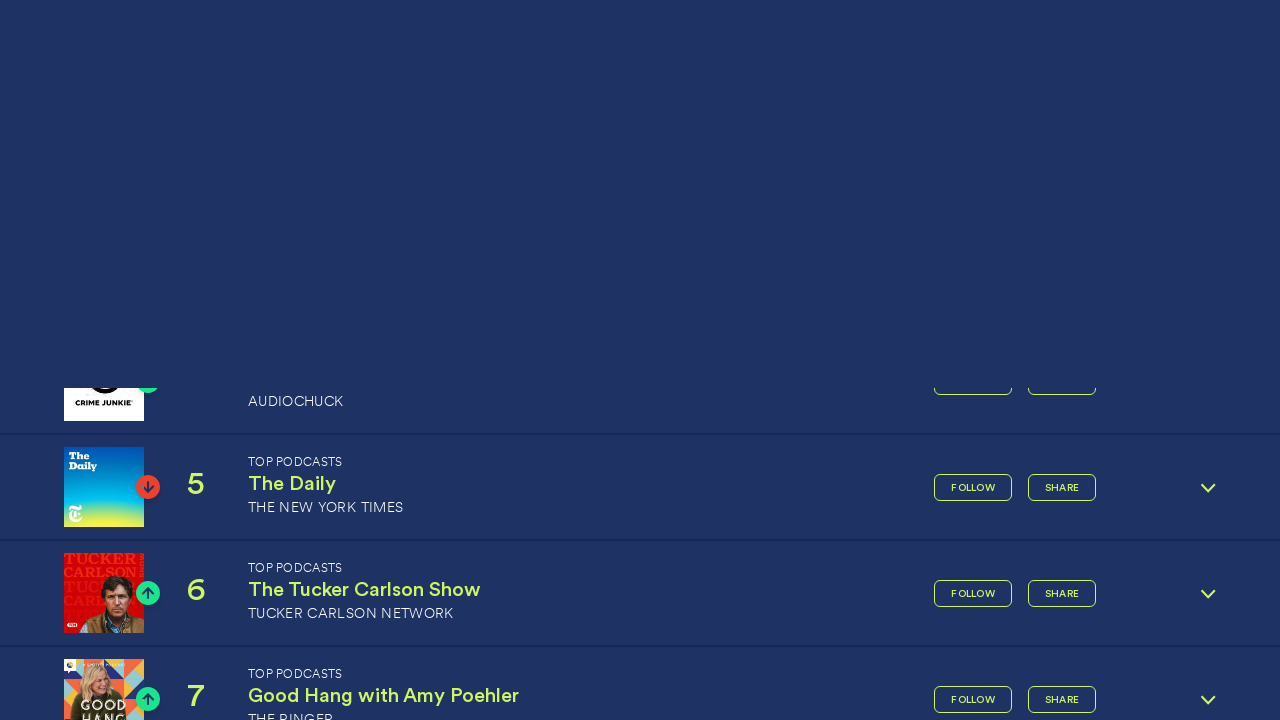

Waited 2 seconds for lazy-loaded content to render
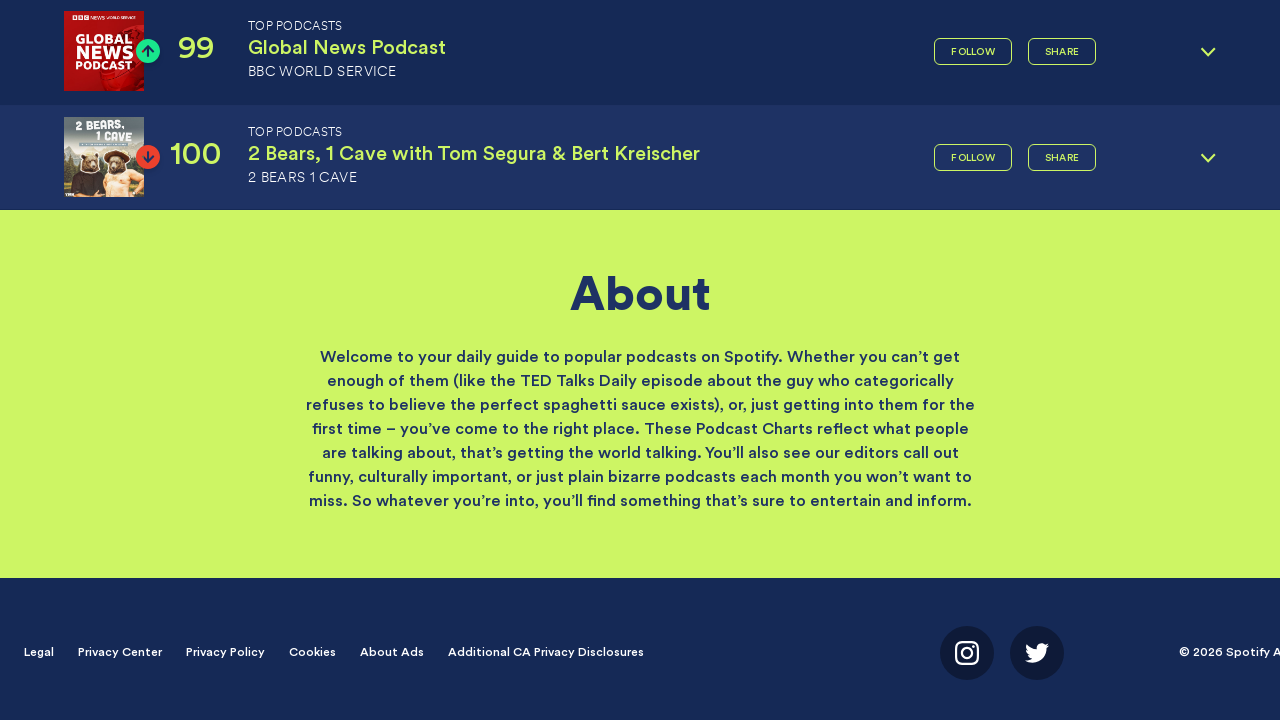

Scrolled back to top of page
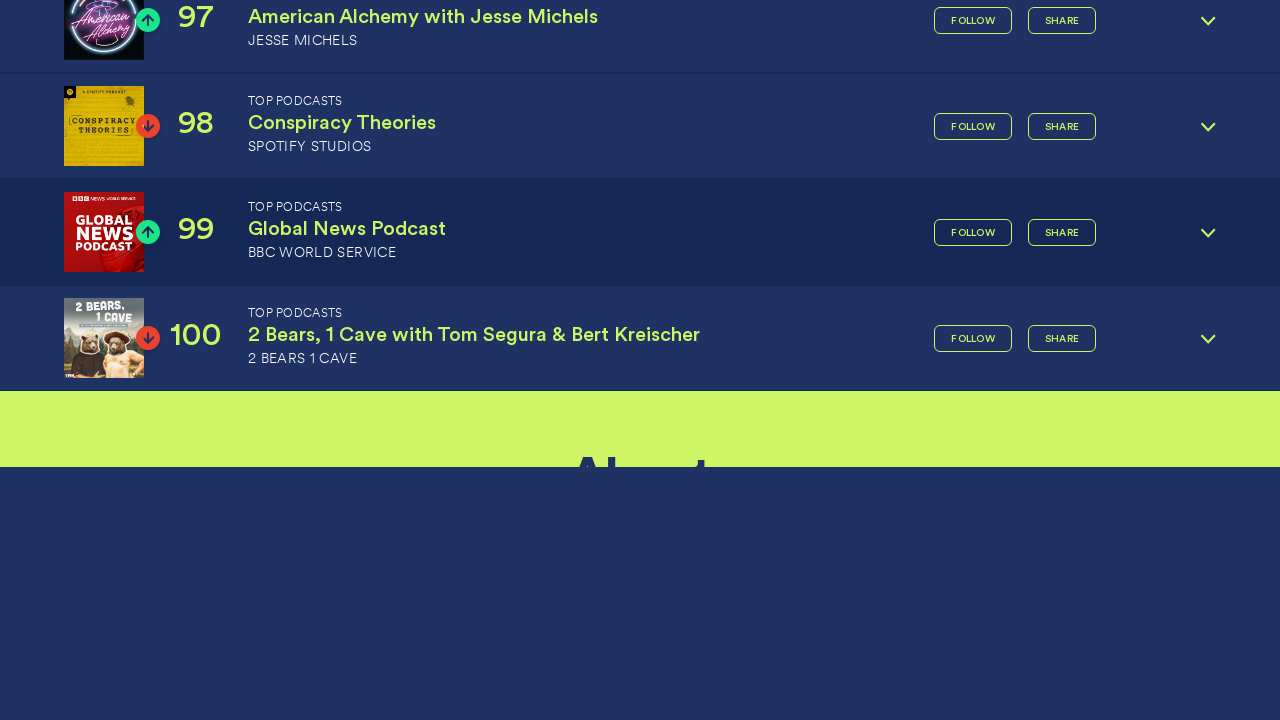

Waited 2 seconds after scrolling to top
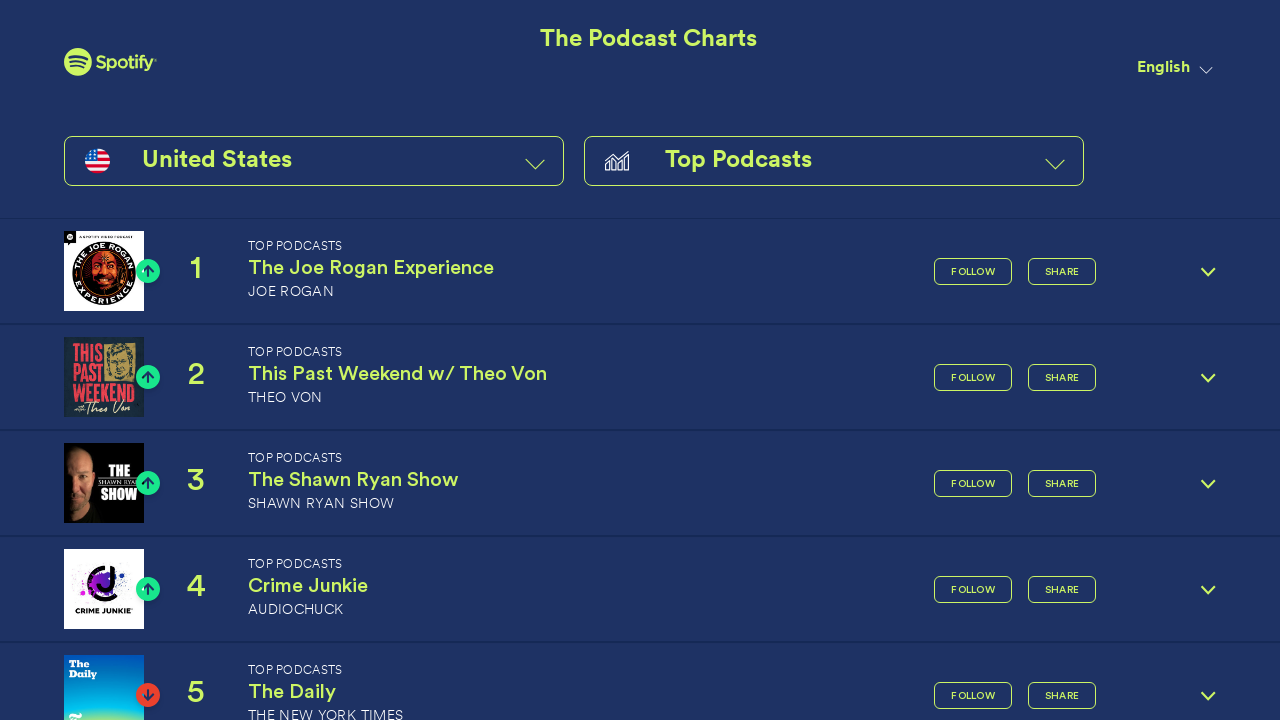

Clicked the category dropdown to open it at (834, 161) on #categoryDropdown
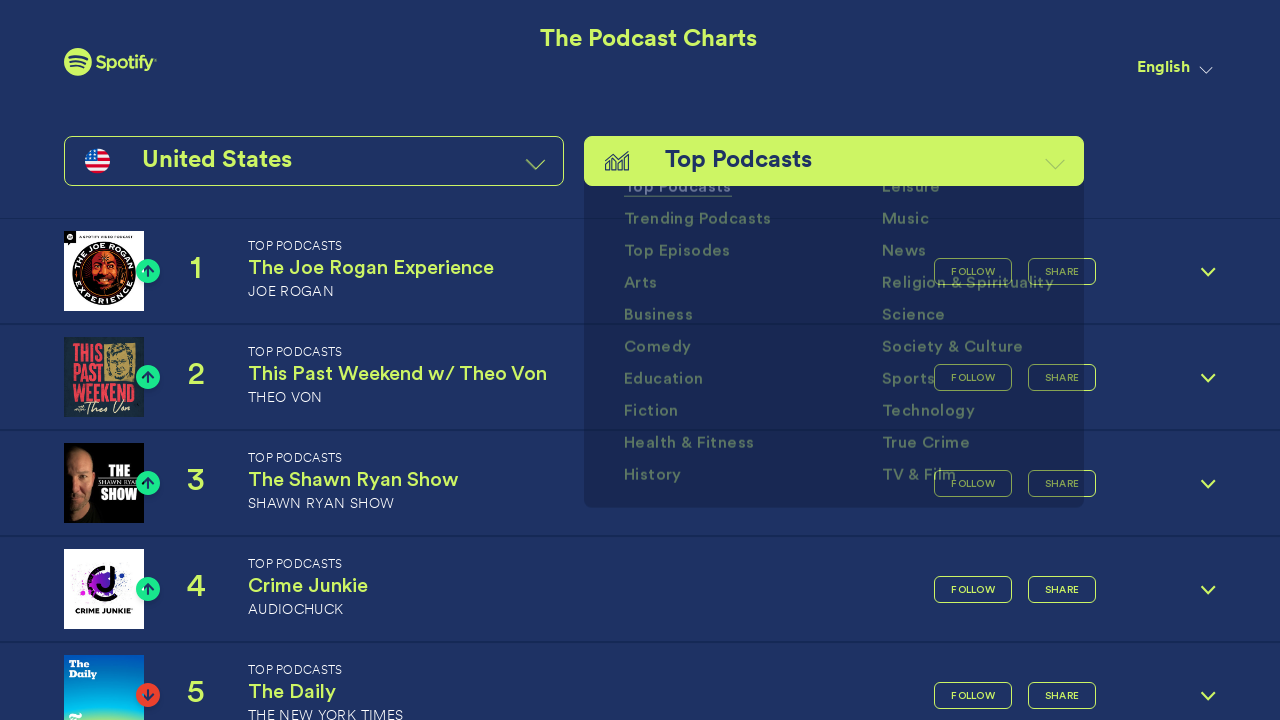

Waited 2 seconds for dropdown menu to appear
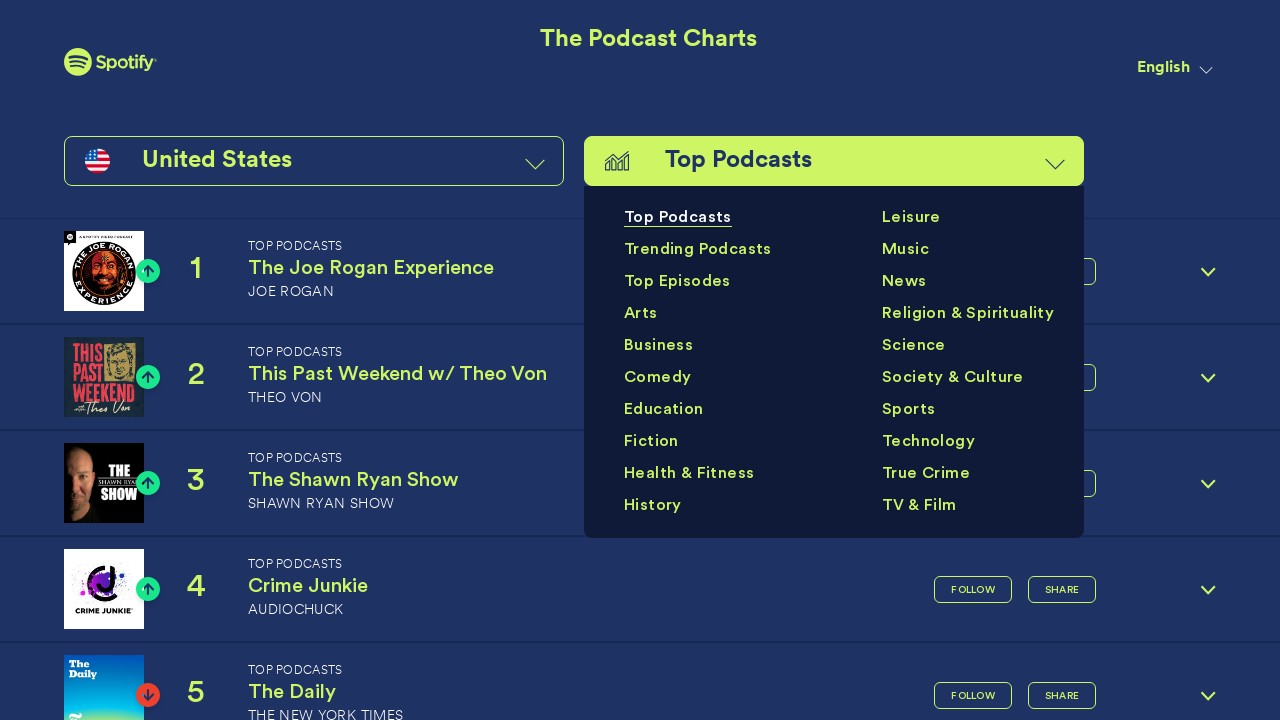

Selected 'Top Episodes' from the category dropdown at (677, 282) on xpath=//span[contains(text(), 'Top Episodes')]
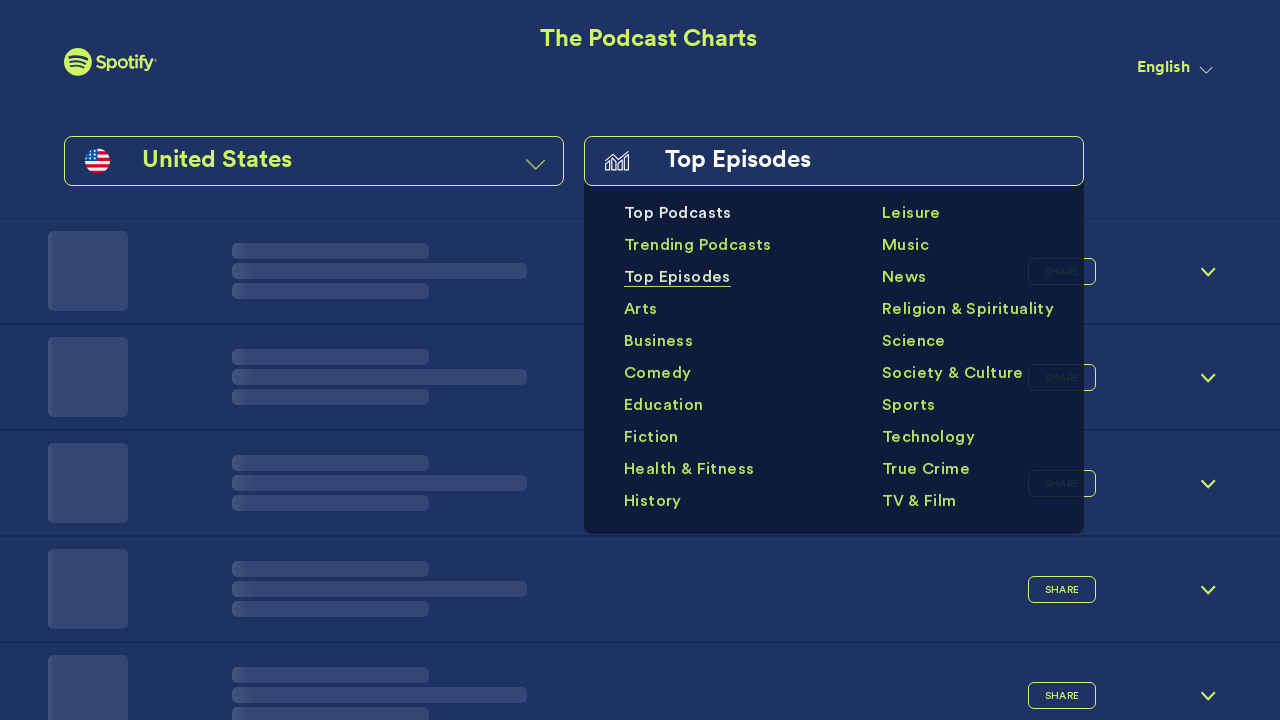

Waited 2 seconds for Top Episodes view to load
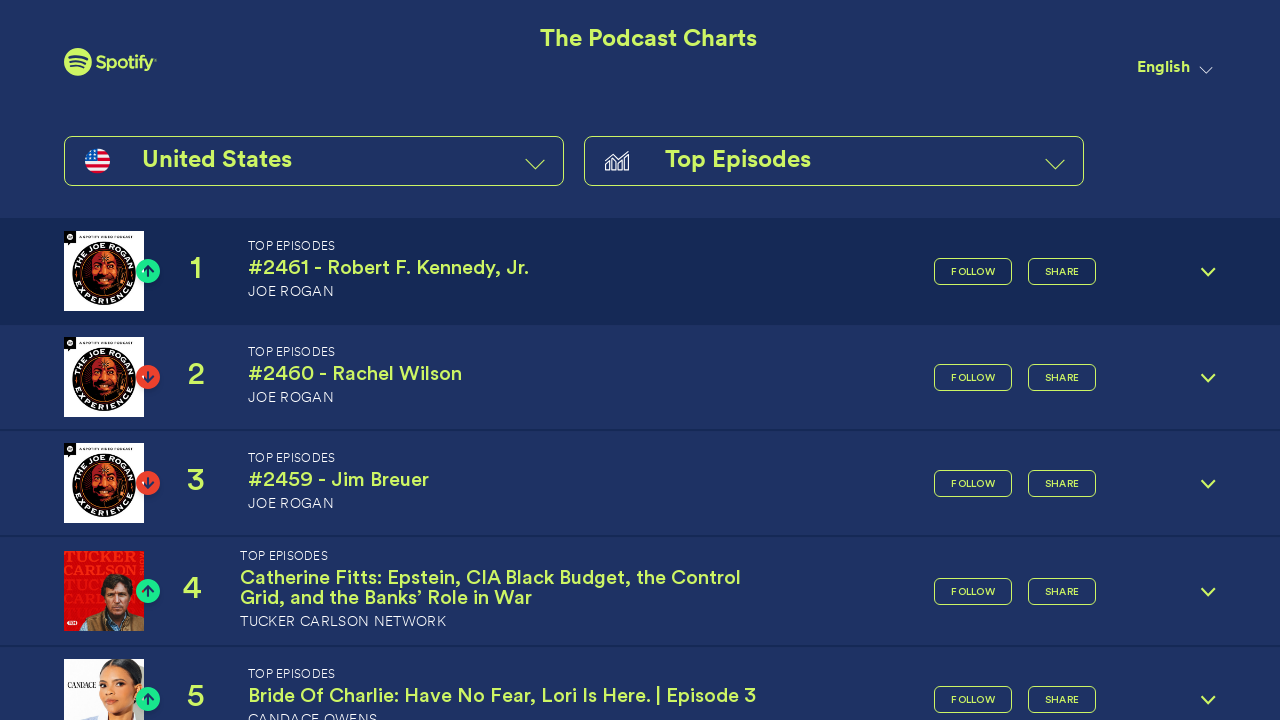

Scrolled down to trigger lazy loading of episodes
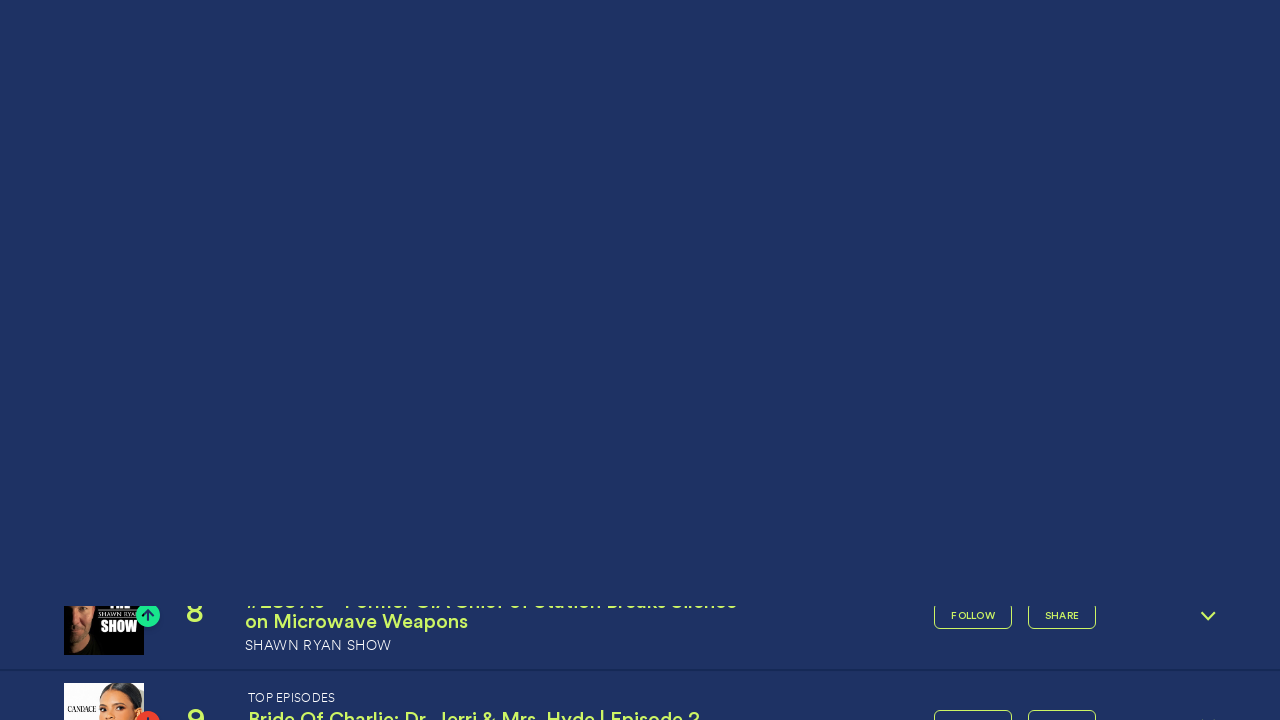

Waited 2 seconds for lazy-loaded episodes to render
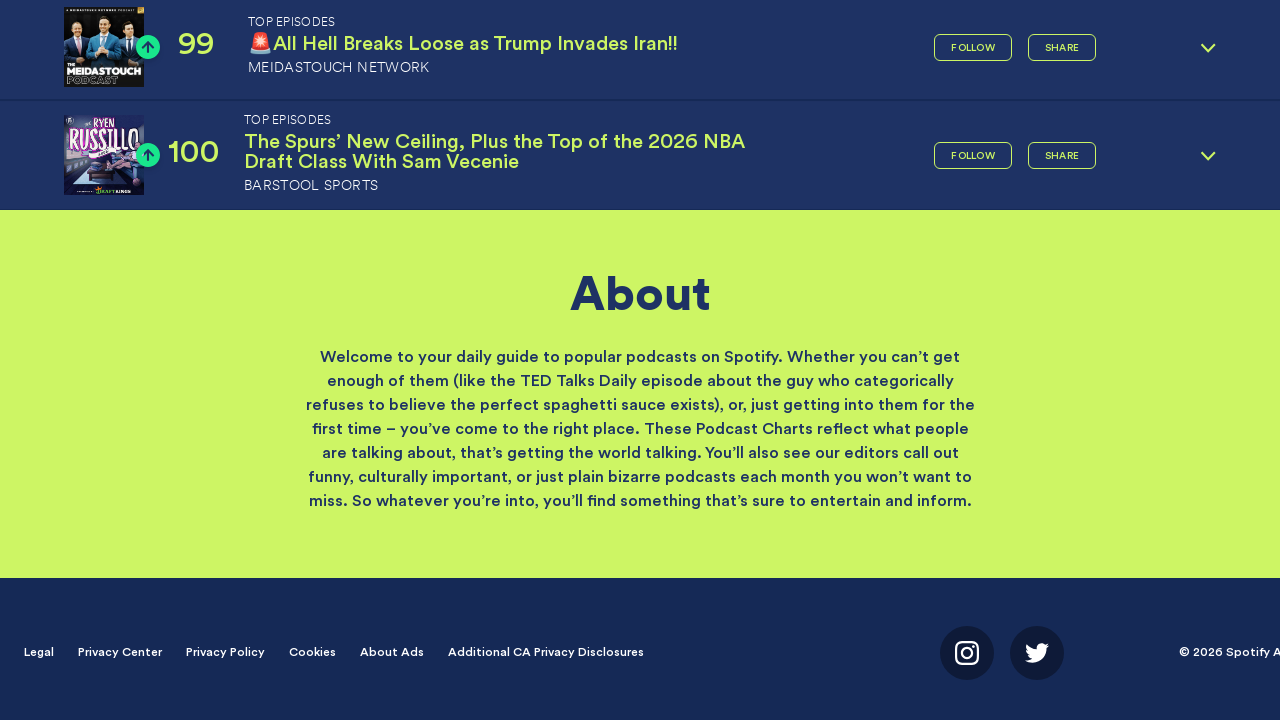

Scrolled back to top of Top Episodes view
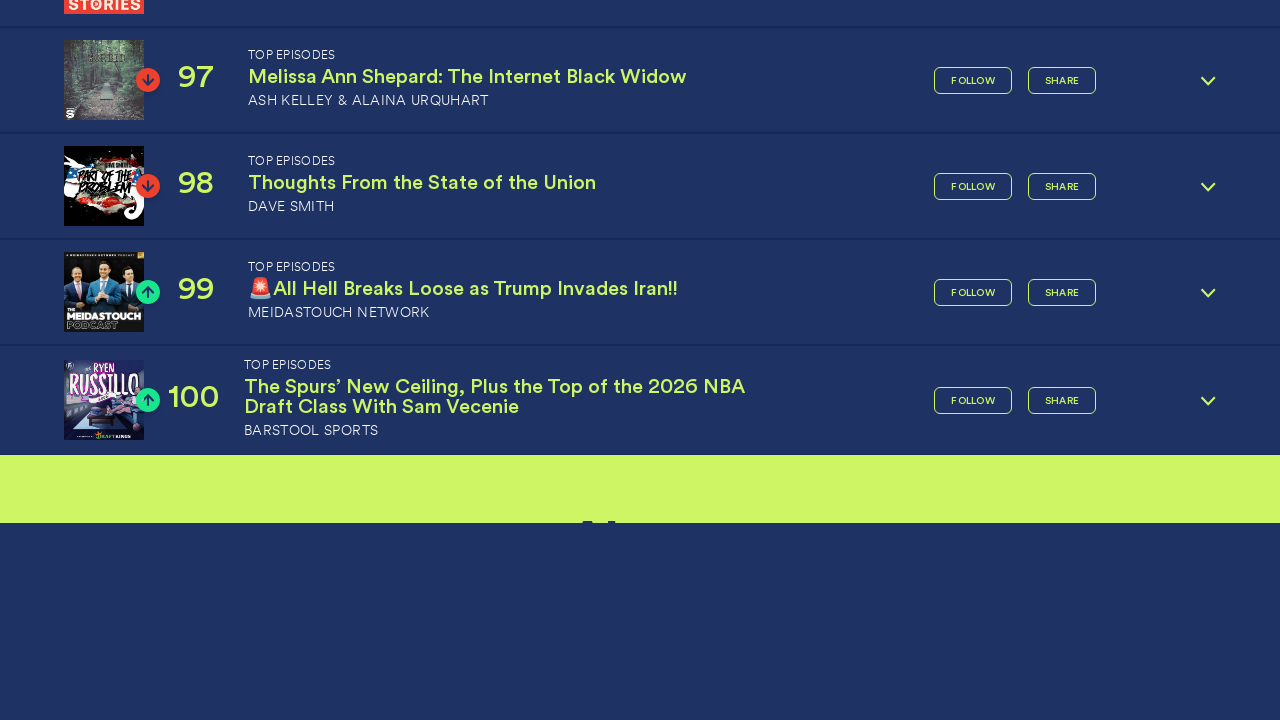

Waited 2 seconds after scrolling to top of episodes
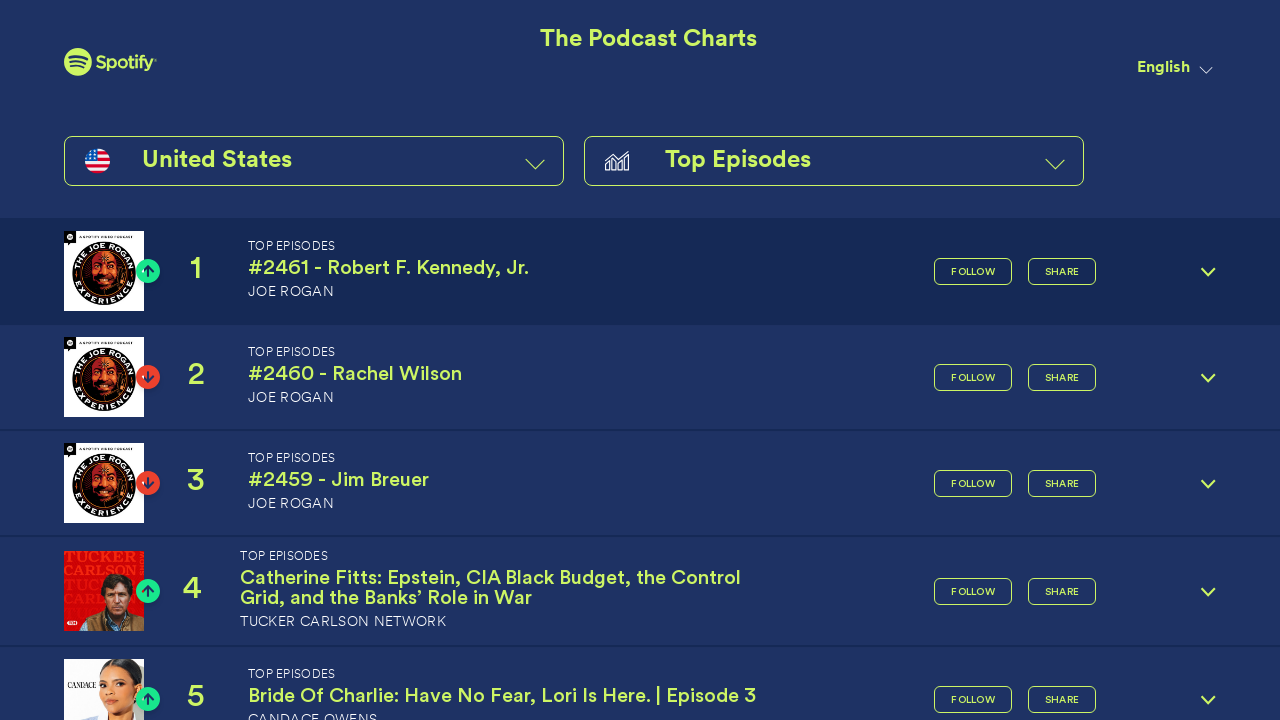

Clicked the category dropdown again to open it at (834, 161) on #categoryDropdown
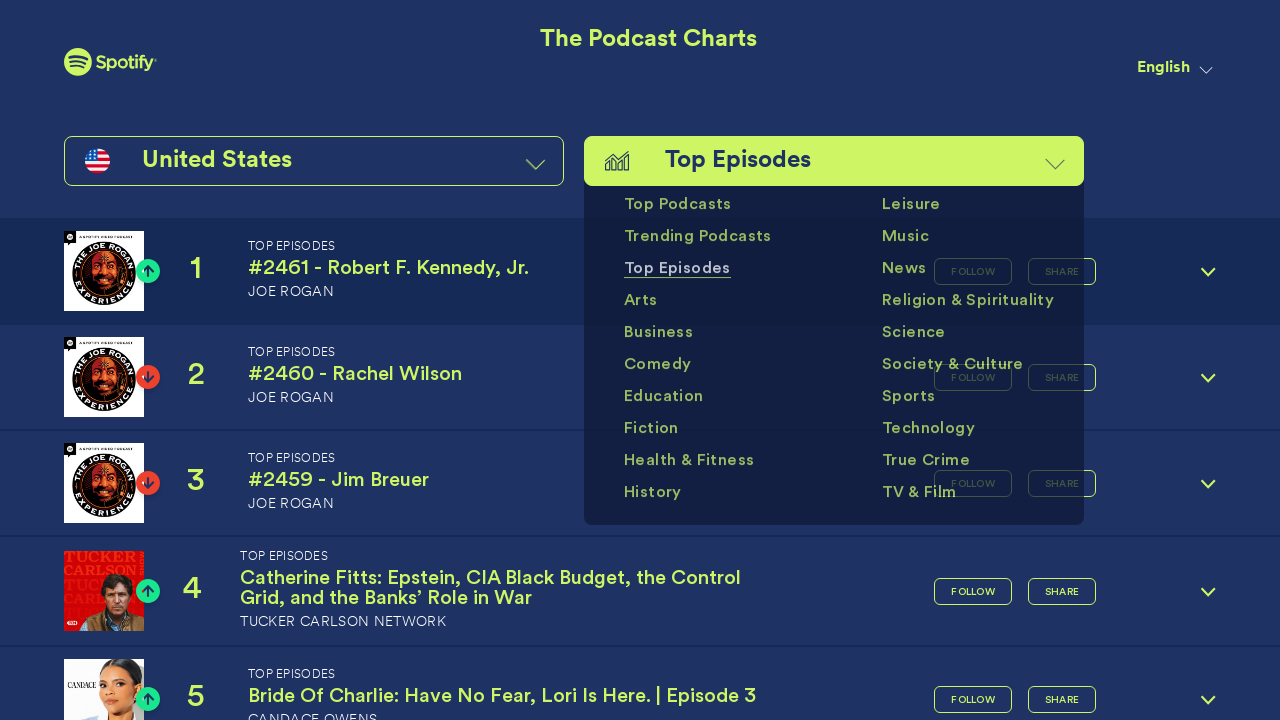

Waited 2 seconds for dropdown menu to appear
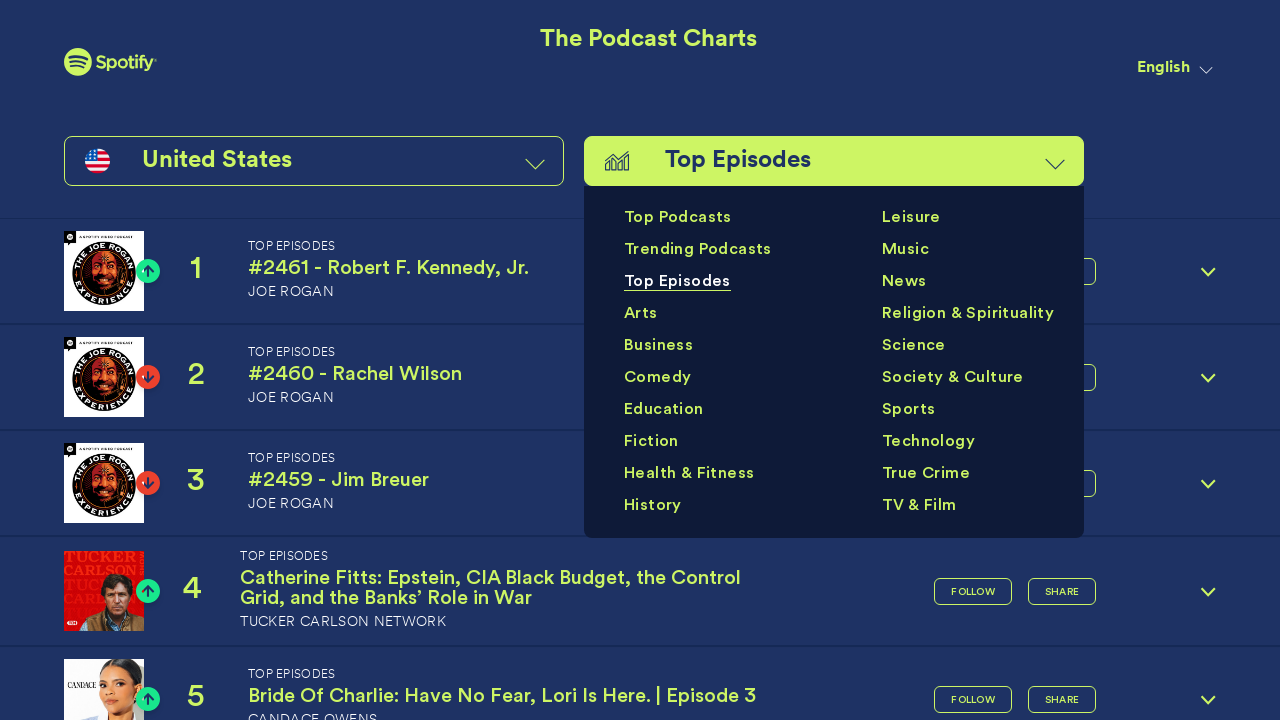

Selected 'Health & Fitness' category from the dropdown at (689, 474) on xpath=//span[contains(text(), 'Health & Fitness')]
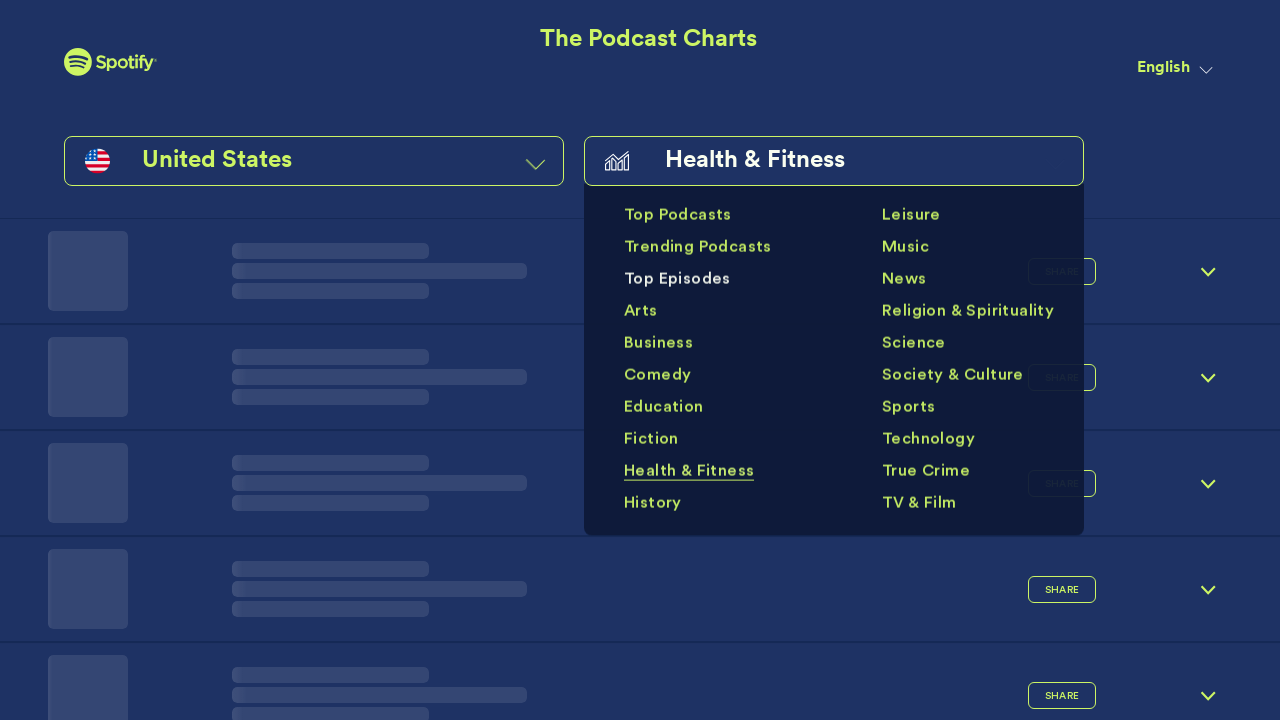

Waited 2 seconds for Health & Fitness view to load
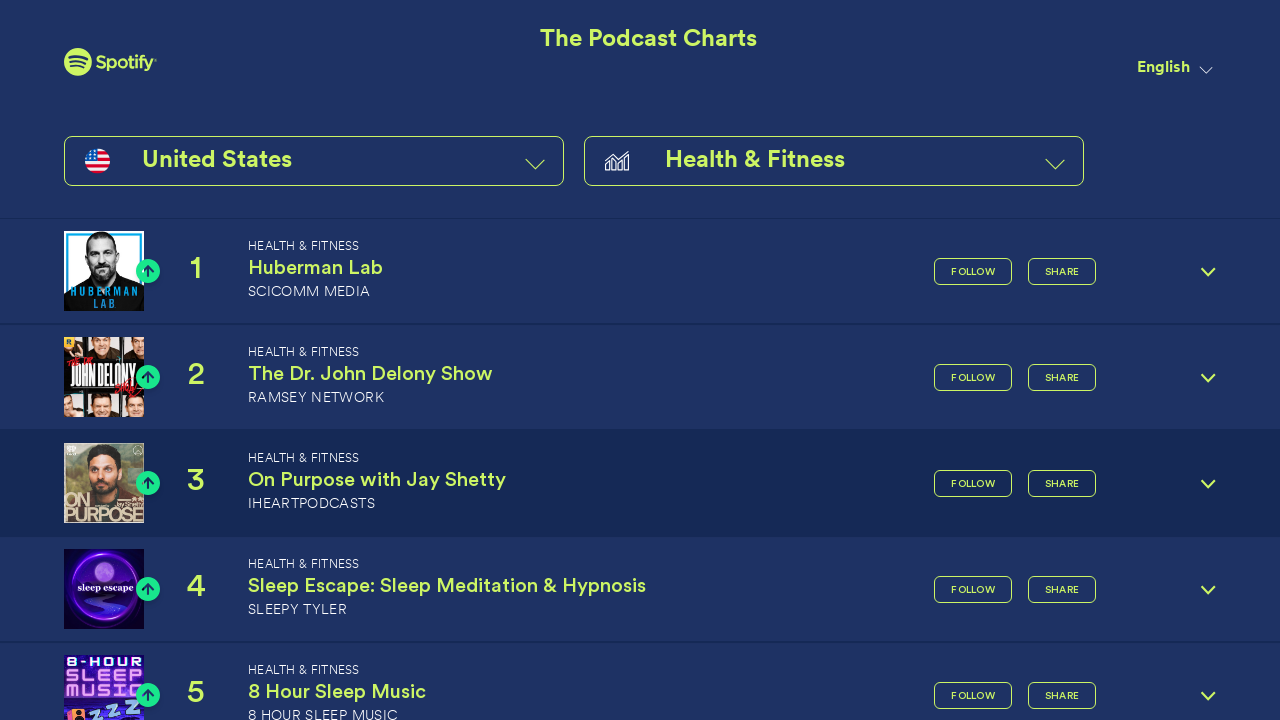

Scrolled down to trigger lazy loading in Health & Fitness category
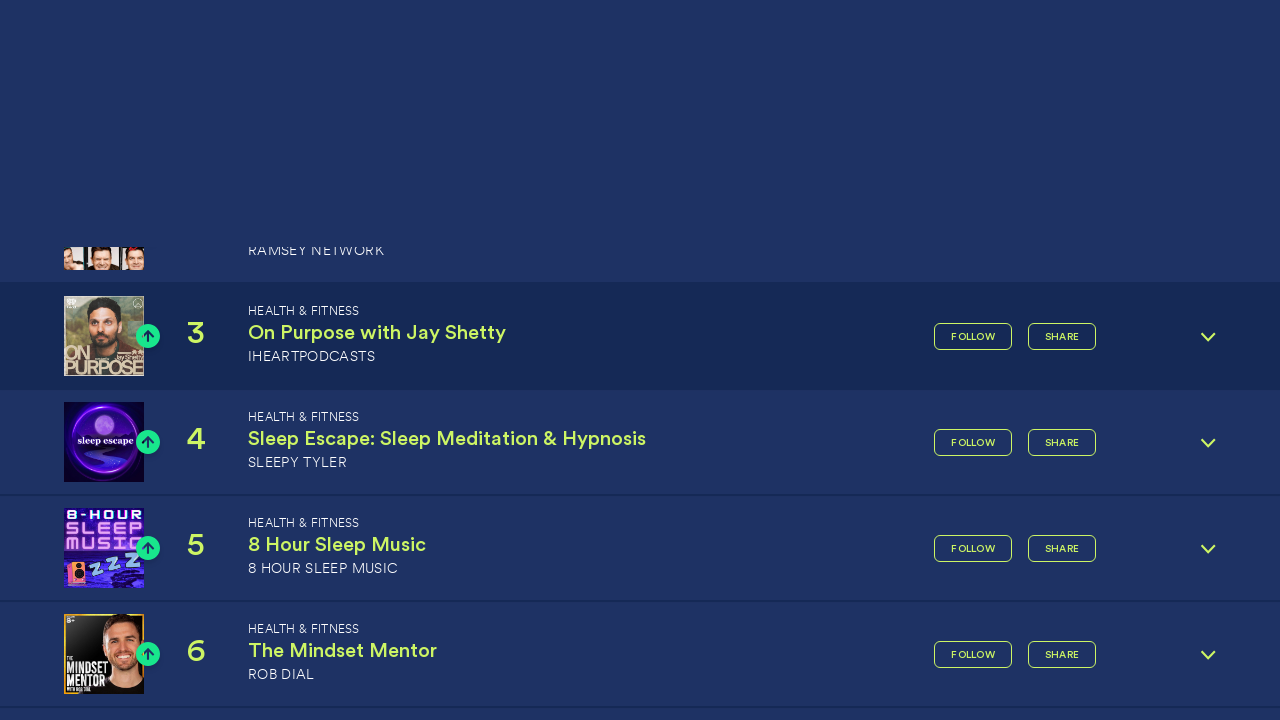

Waited 2 seconds for lazy-loaded Health & Fitness content to render
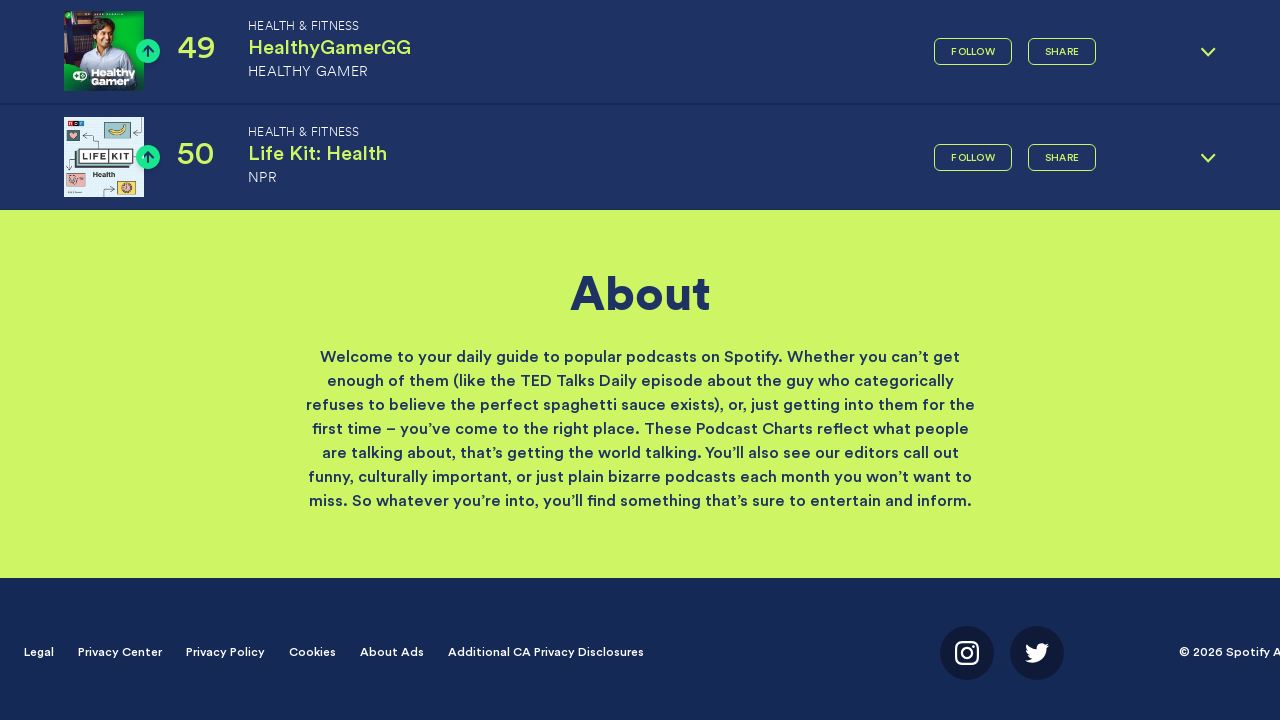

Scrolled back to top of Health & Fitness view
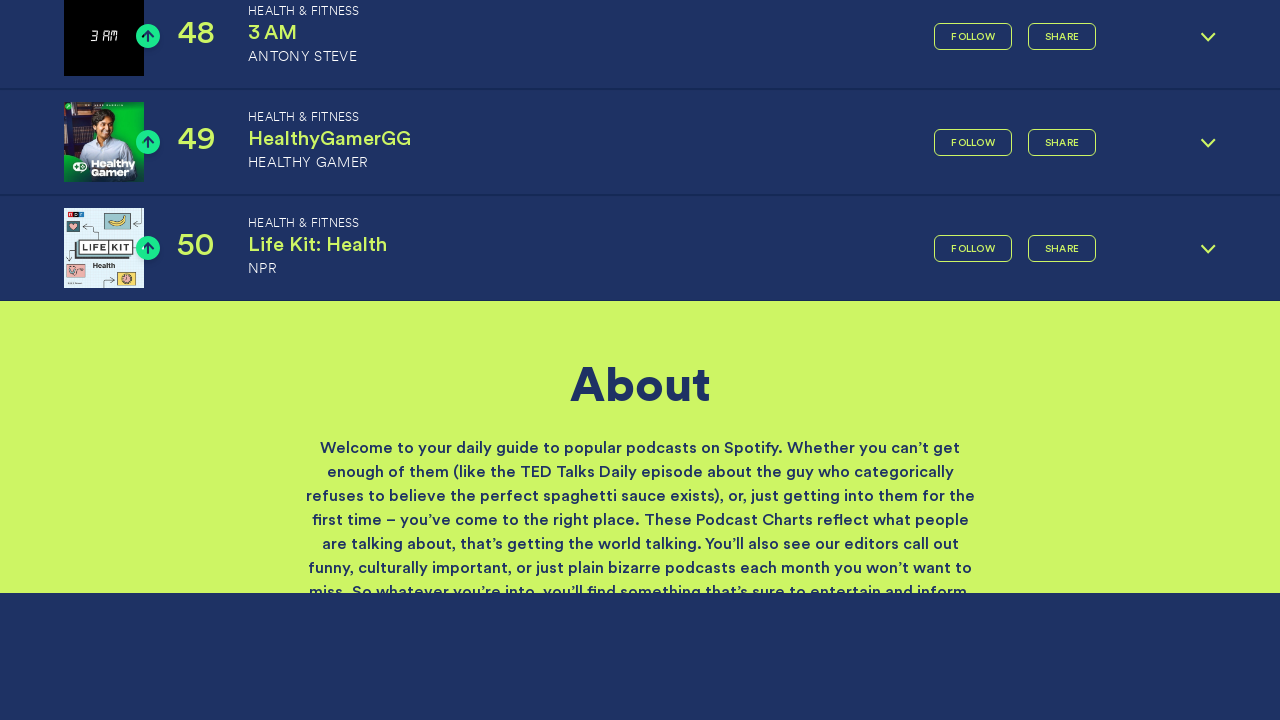

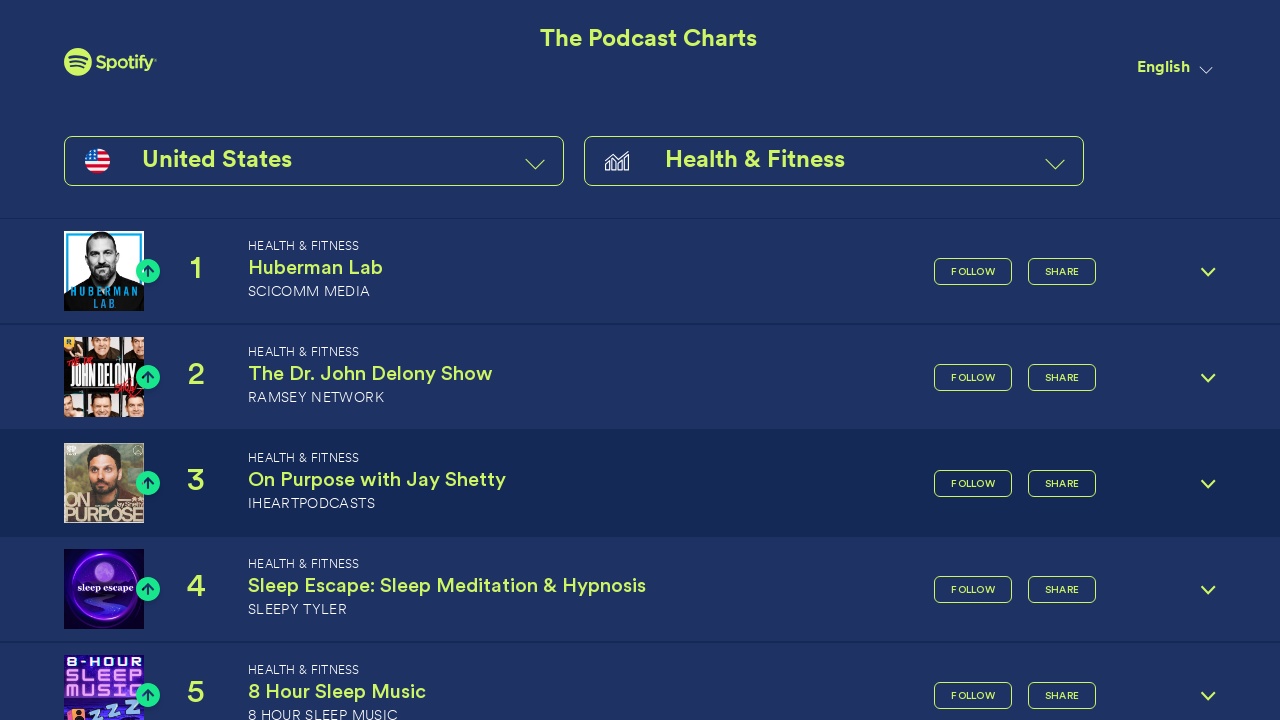